Tests checkbox functionality by locating two checkboxes and clicking them if they are not already selected

Starting URL: https://the-internet.herokuapp.com/checkboxes

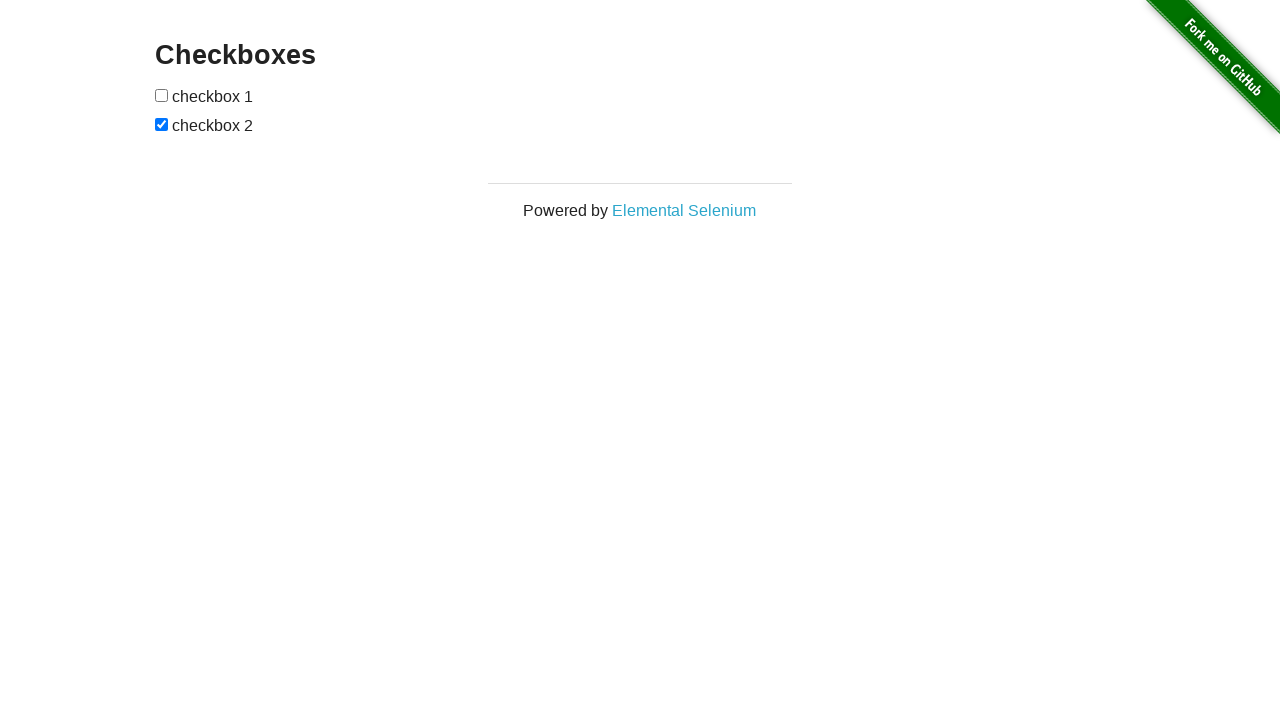

Located first checkbox element
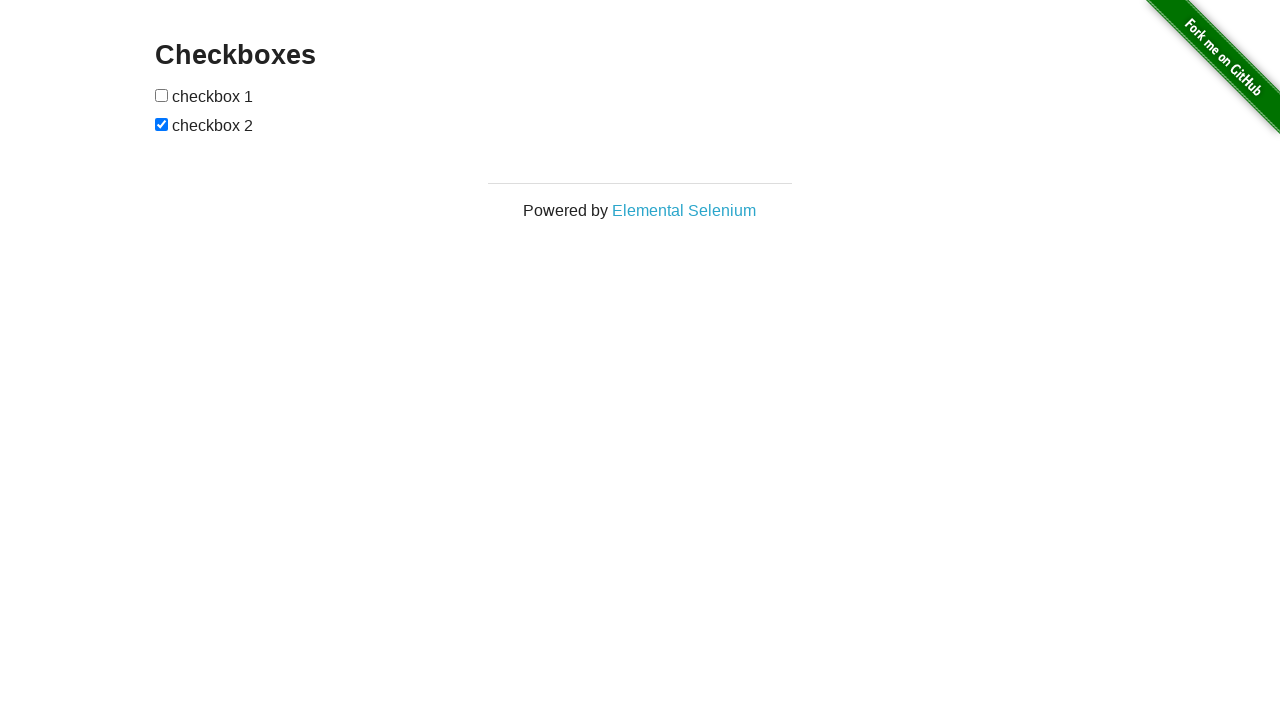

Located second checkbox element
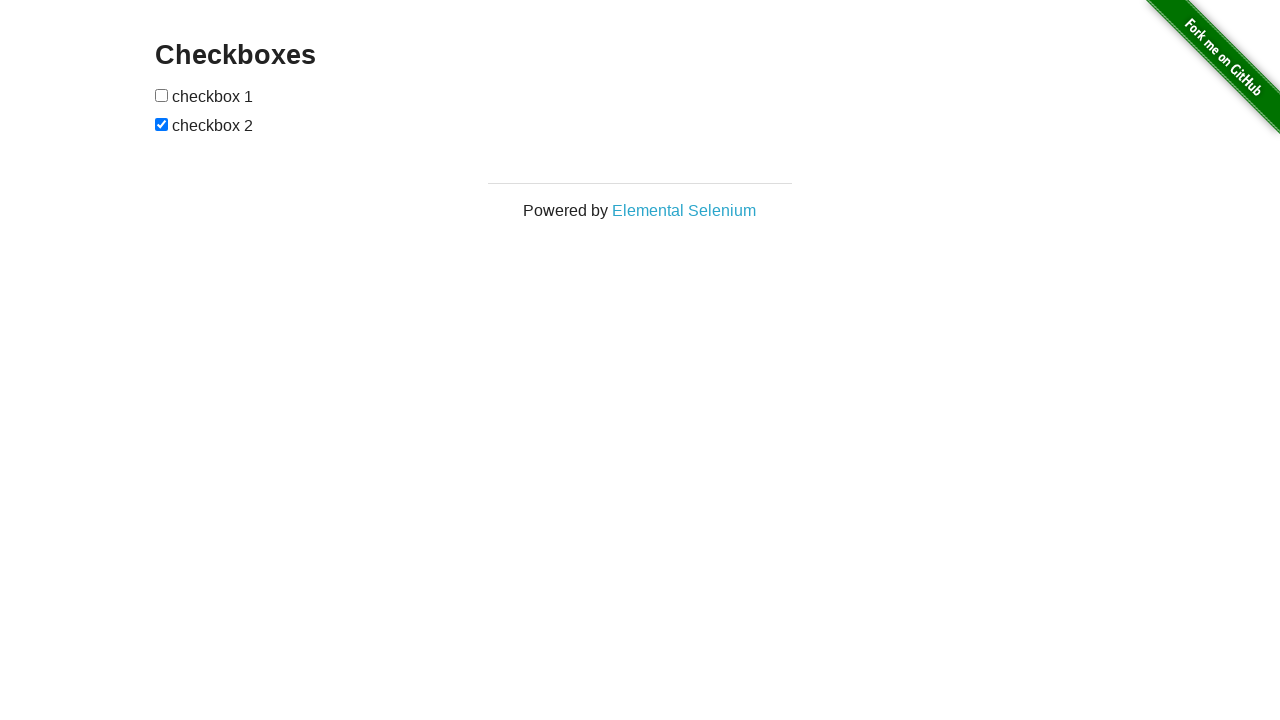

Checked first checkbox state
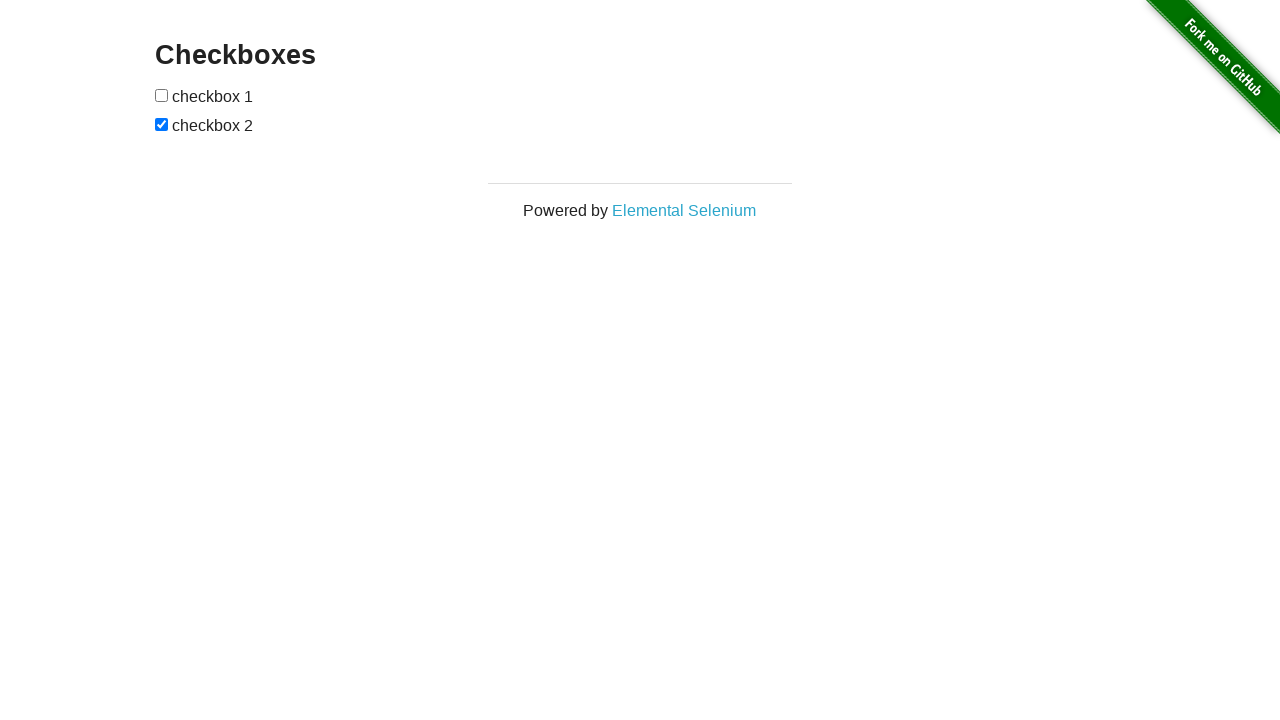

Clicked first checkbox to select it at (162, 95) on xpath=//input[1]
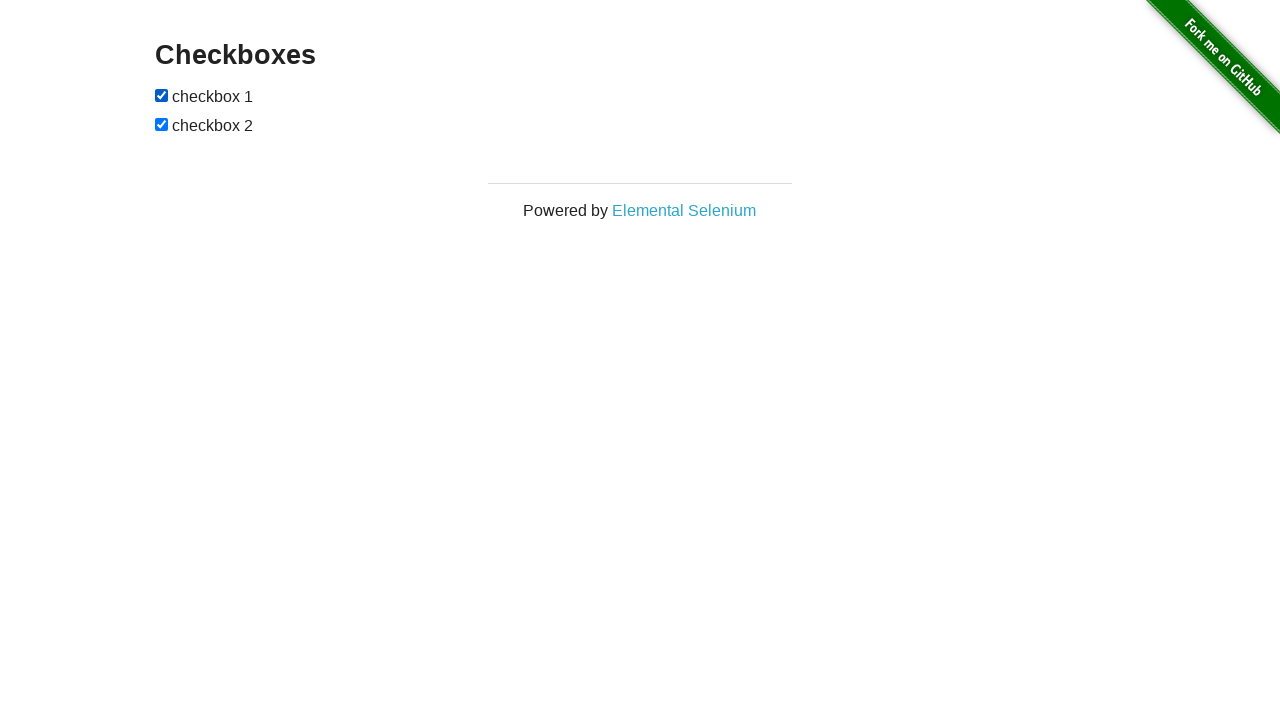

Second checkbox already selected, no action taken
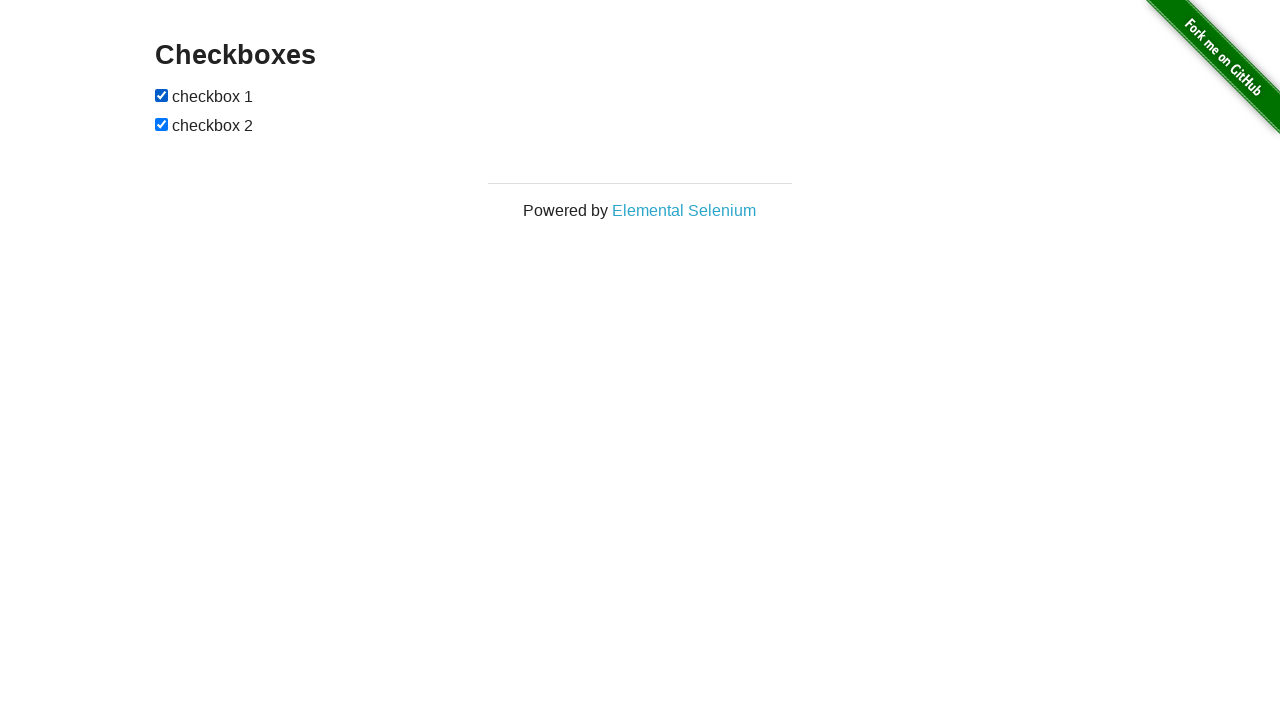

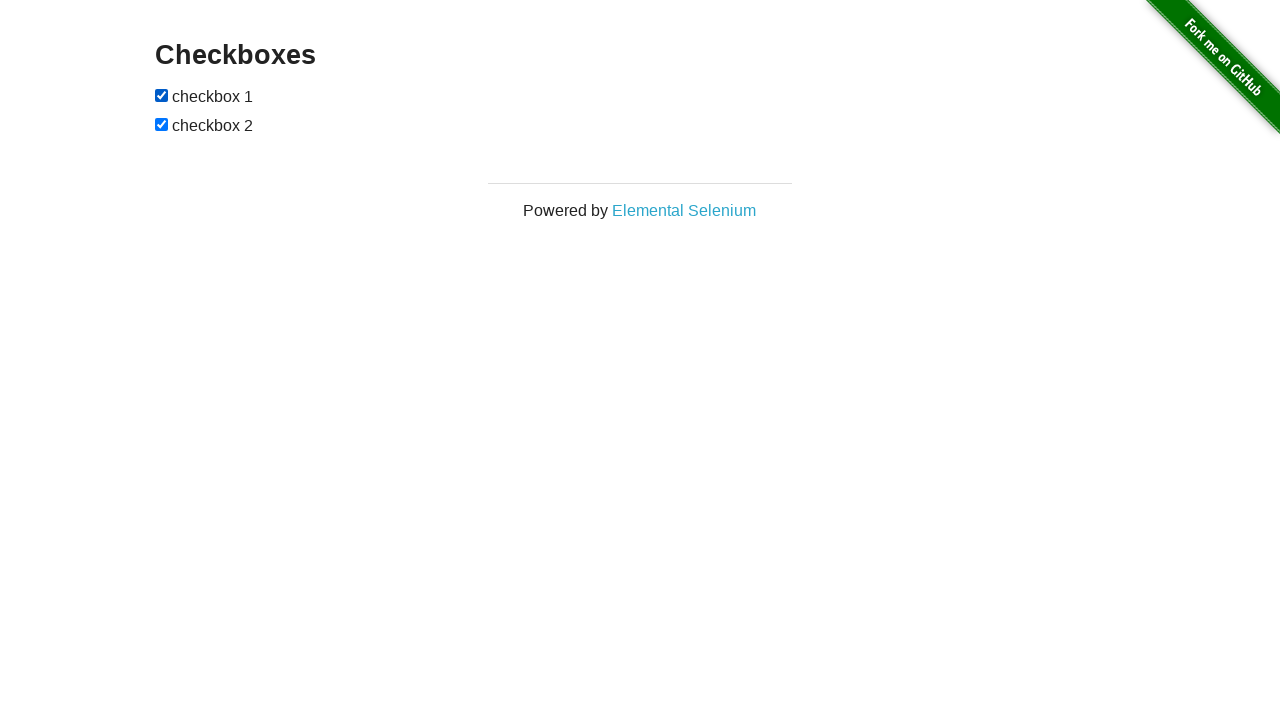